Tests hover interactions by hovering over an image to reveal a hidden link, then clicking it

Starting URL: http://the-internet.herokuapp.com/hovers

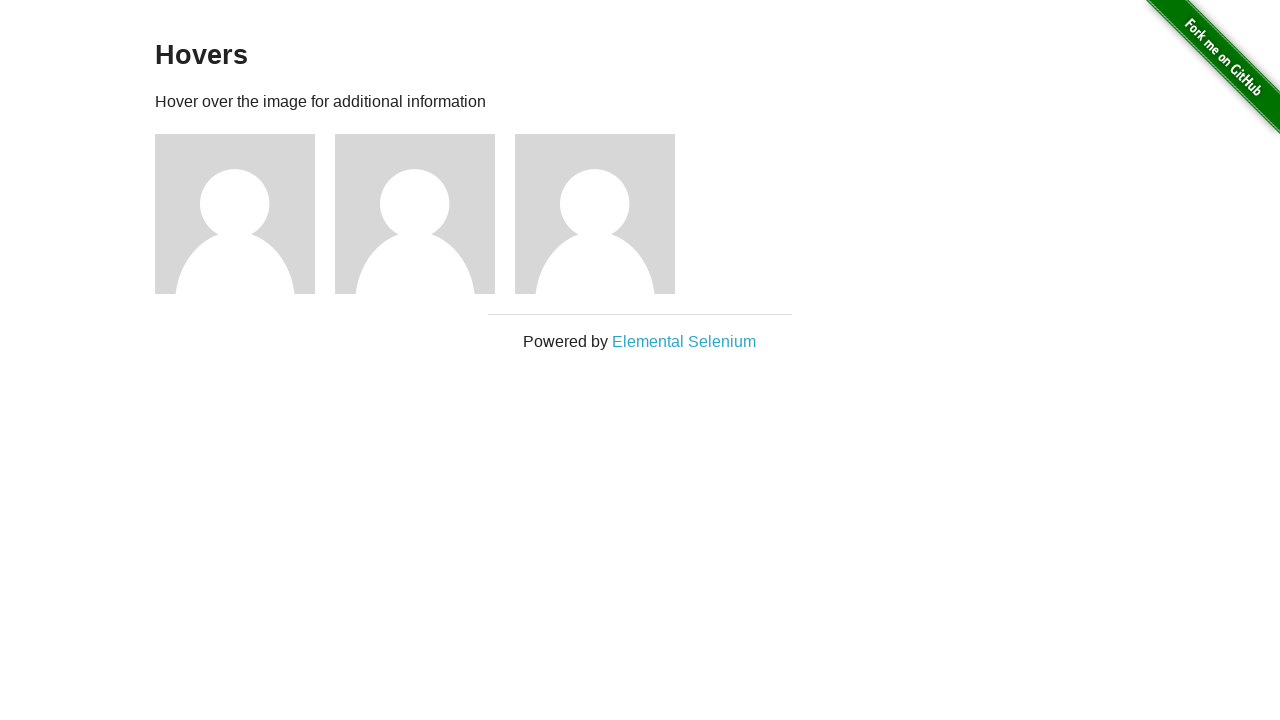

Located the first figure element
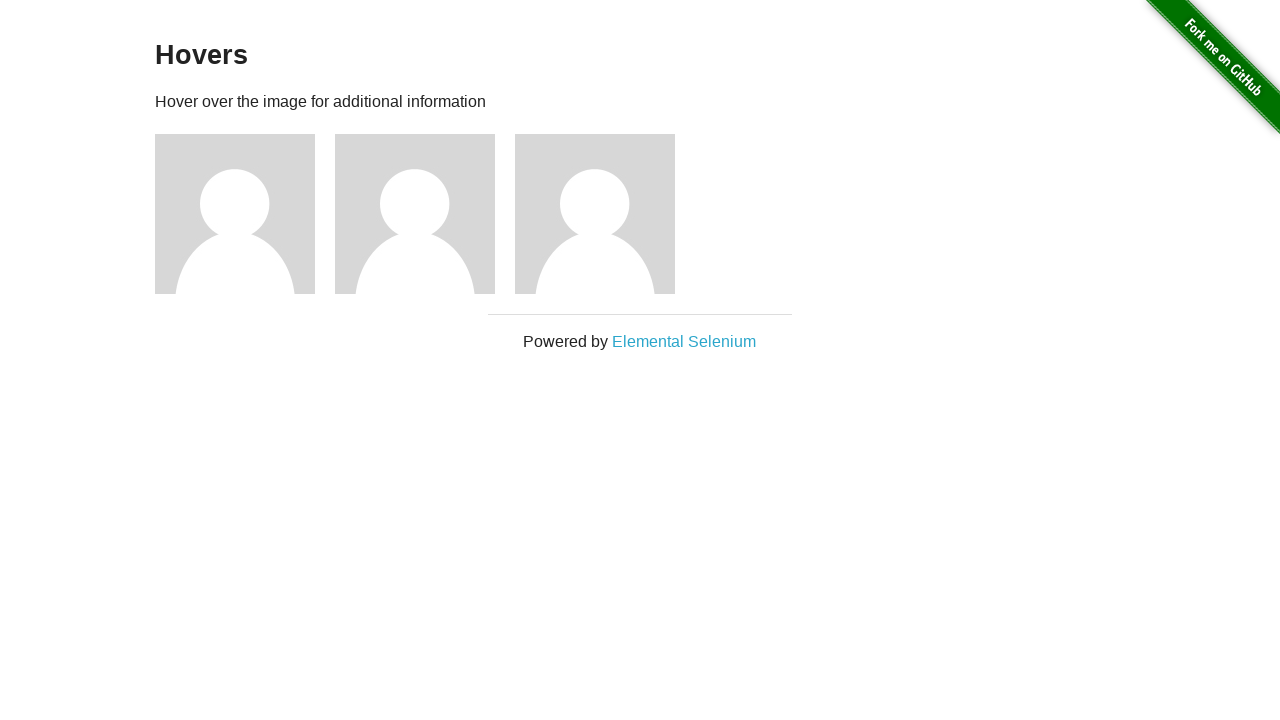

Hovered over the image to reveal hidden link at (245, 214) on xpath=//div[@class='figure'] >> nth=0
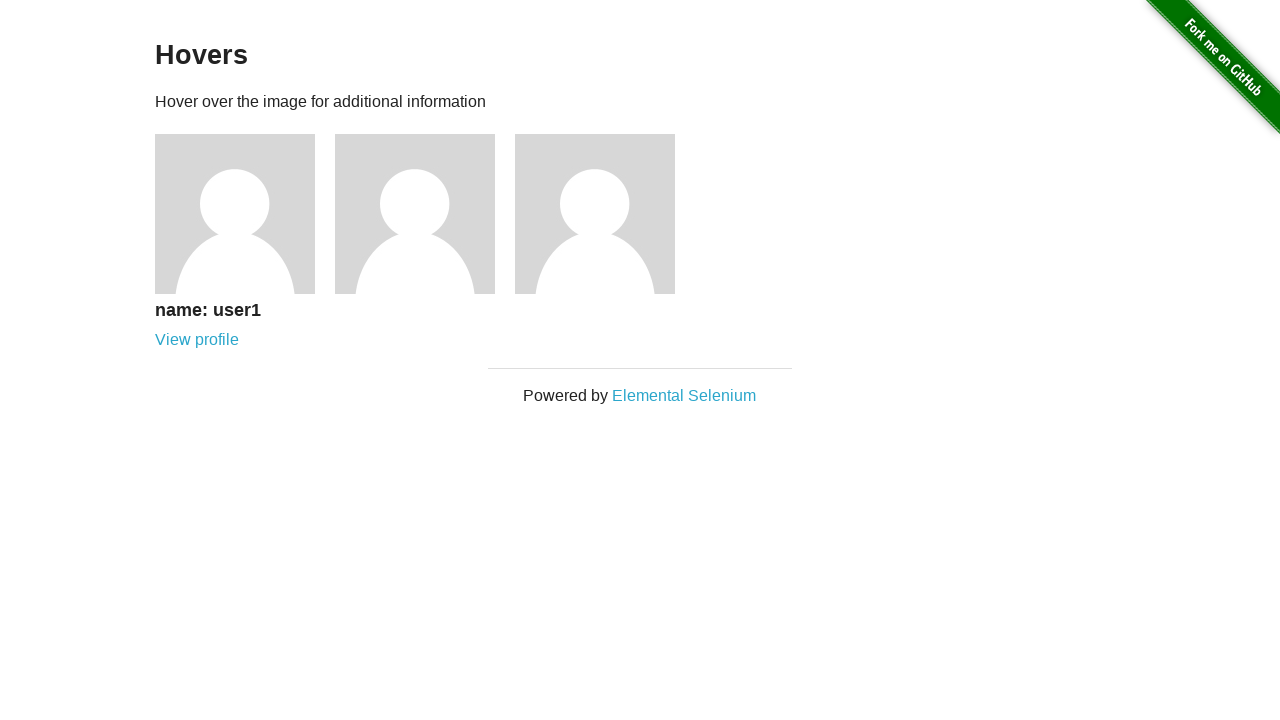

Clicked the revealed 'View profile' link at (197, 340) on xpath=//a[contains(text(),'View profile')]
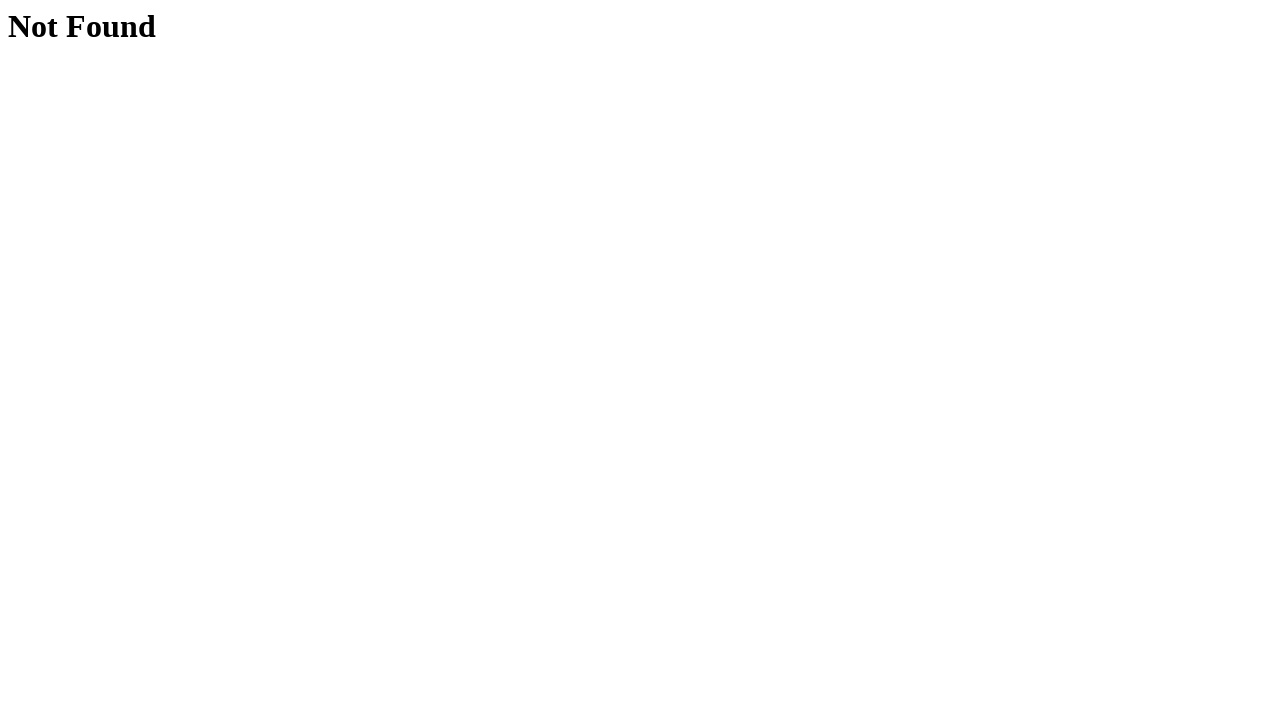

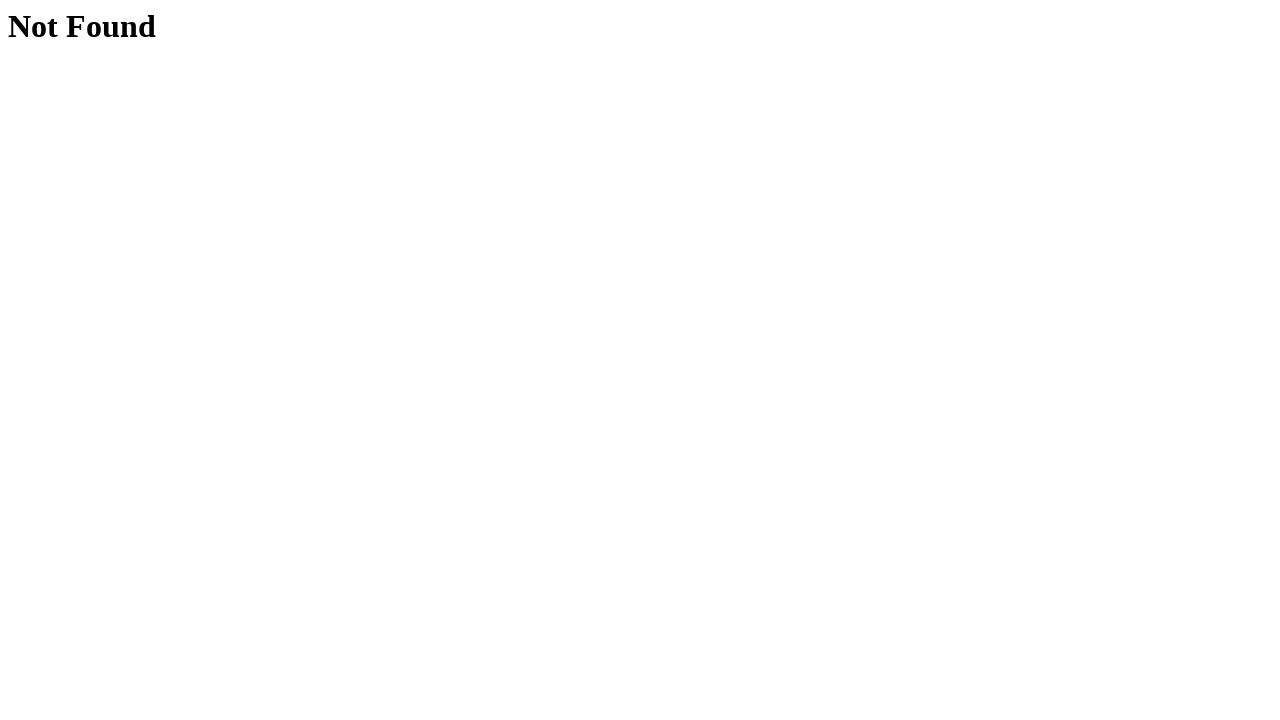